Tests that the 'Help' link in the footer navigates to the Need Help page

Starting URL: https://webdriver.io/

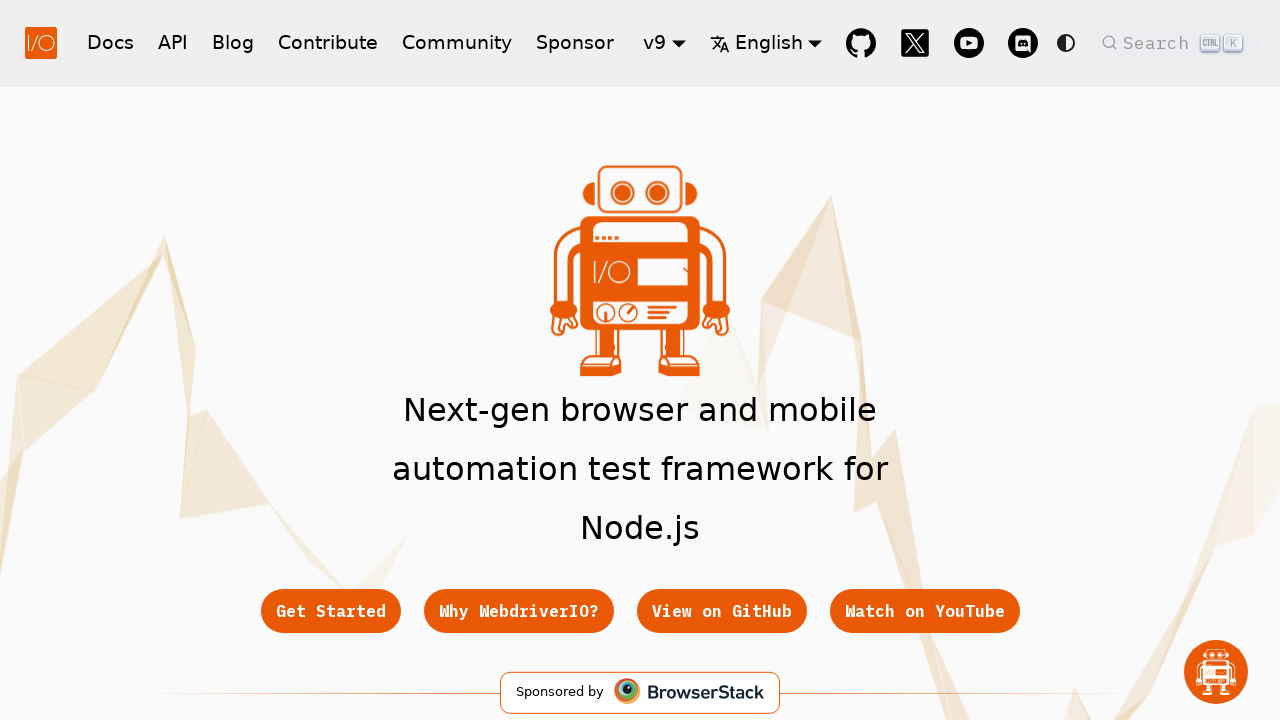

Navigated to https://webdriver.io/
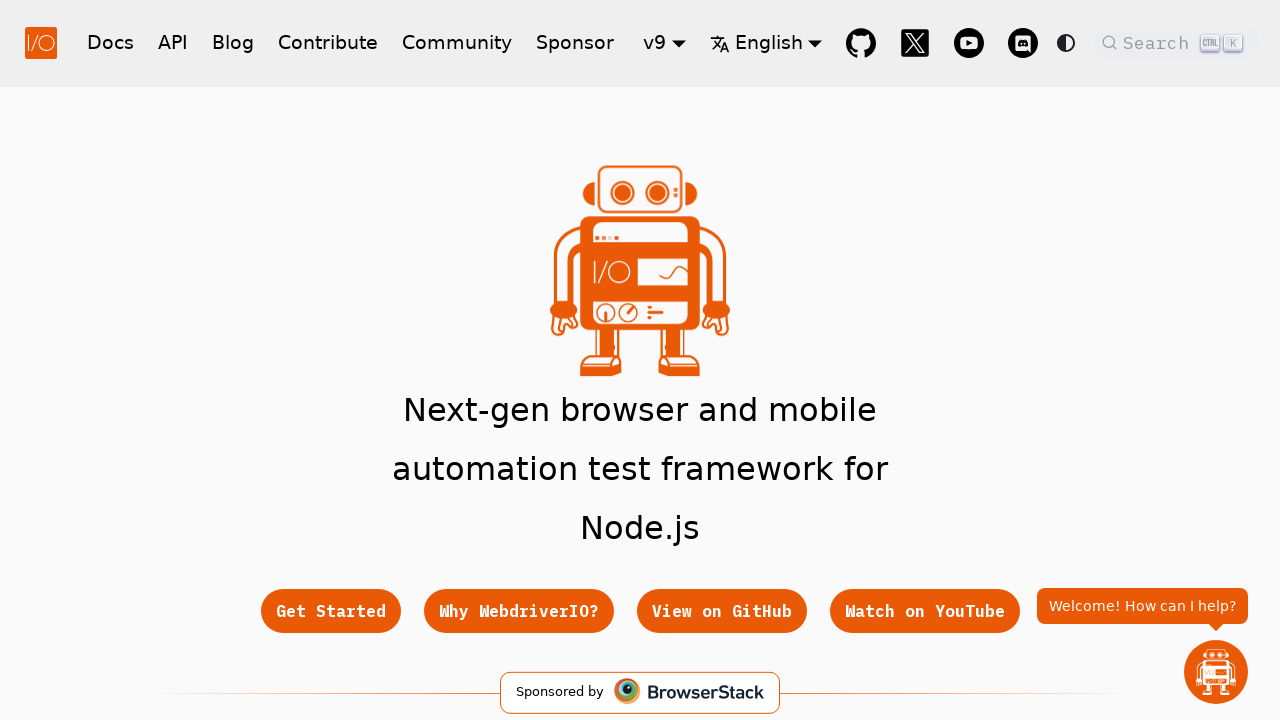

Clicked the 'Help' link in the footer at (413, 360) on footer >> text=Help
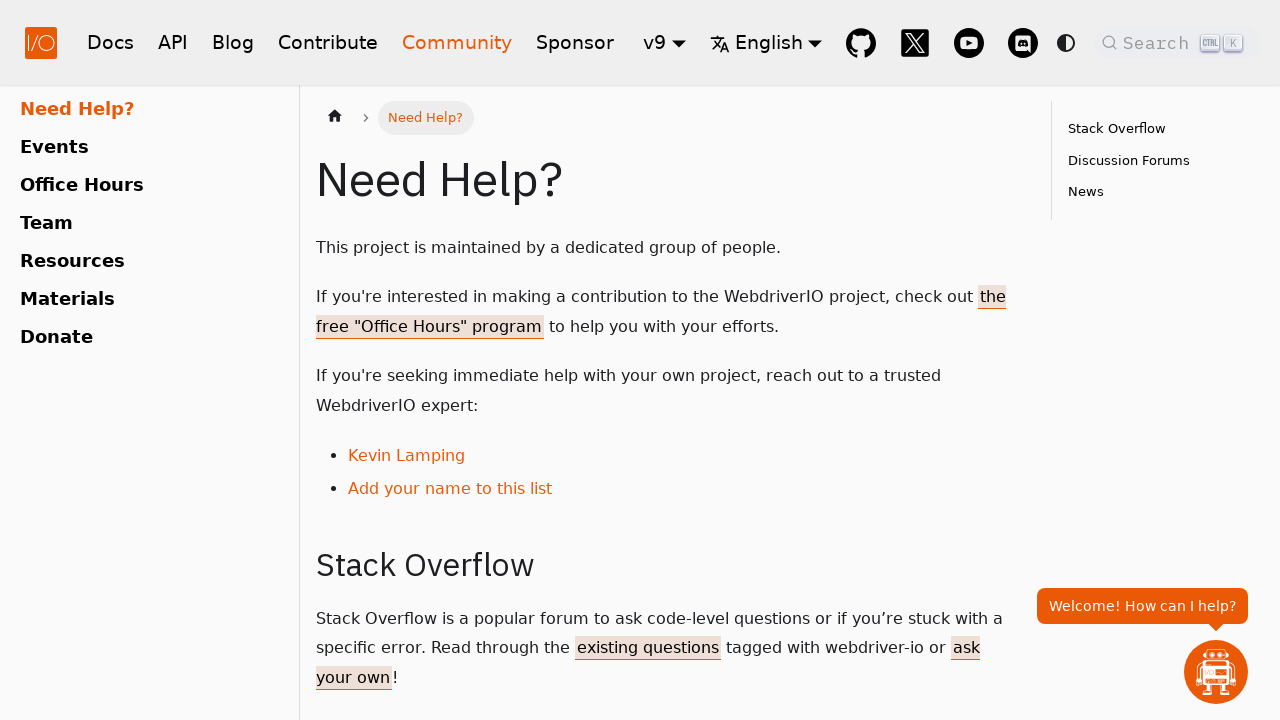

Waited for h1 header to load on Need Help page
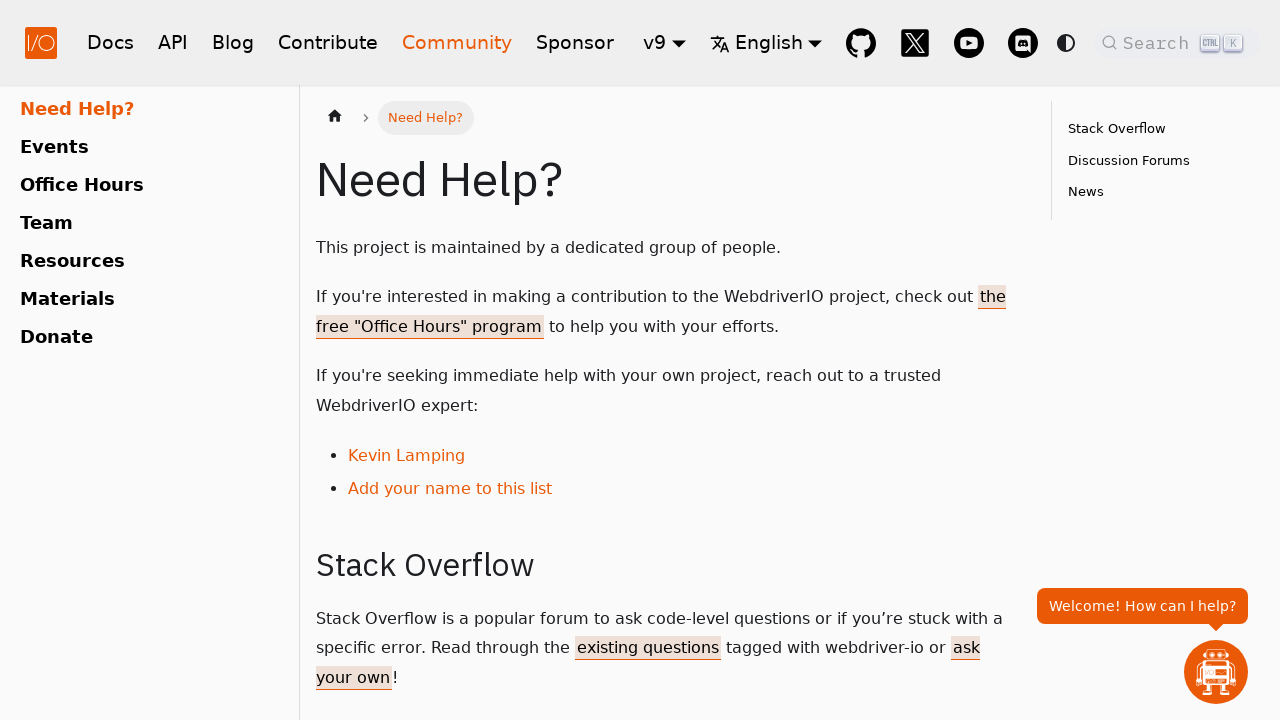

Retrieved h1 header text: 'Need Help?'
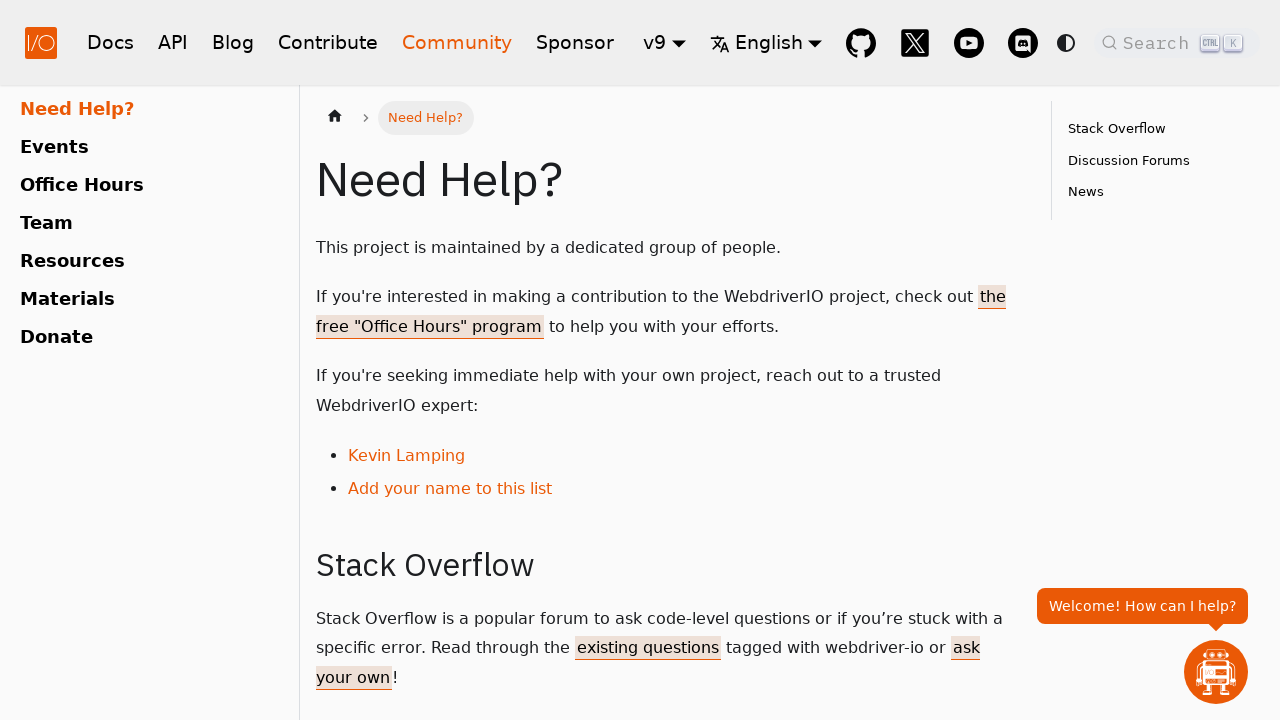

Verified that header contains 'Need Help?'
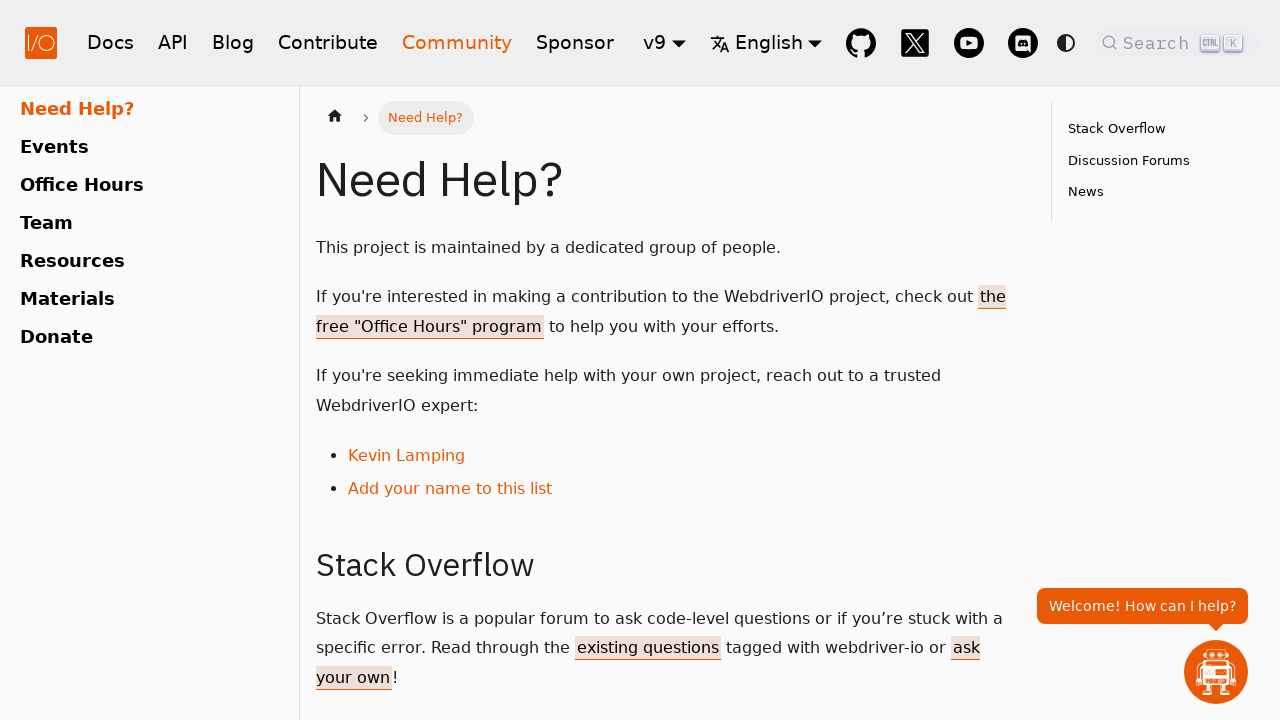

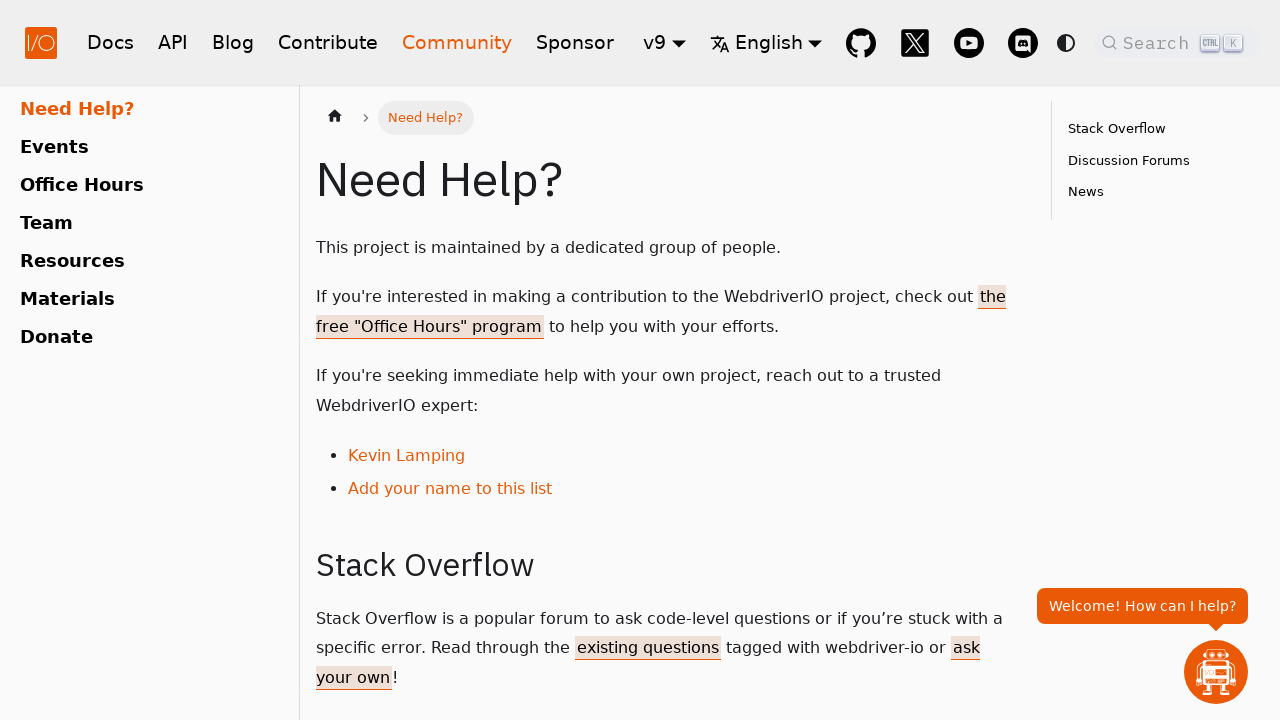